Tests validating a Sudoku board in single player mode, verifying the validation popup appears and can be dismissed

Starting URL: https://vibeasd.github.io/sudoku-ui/

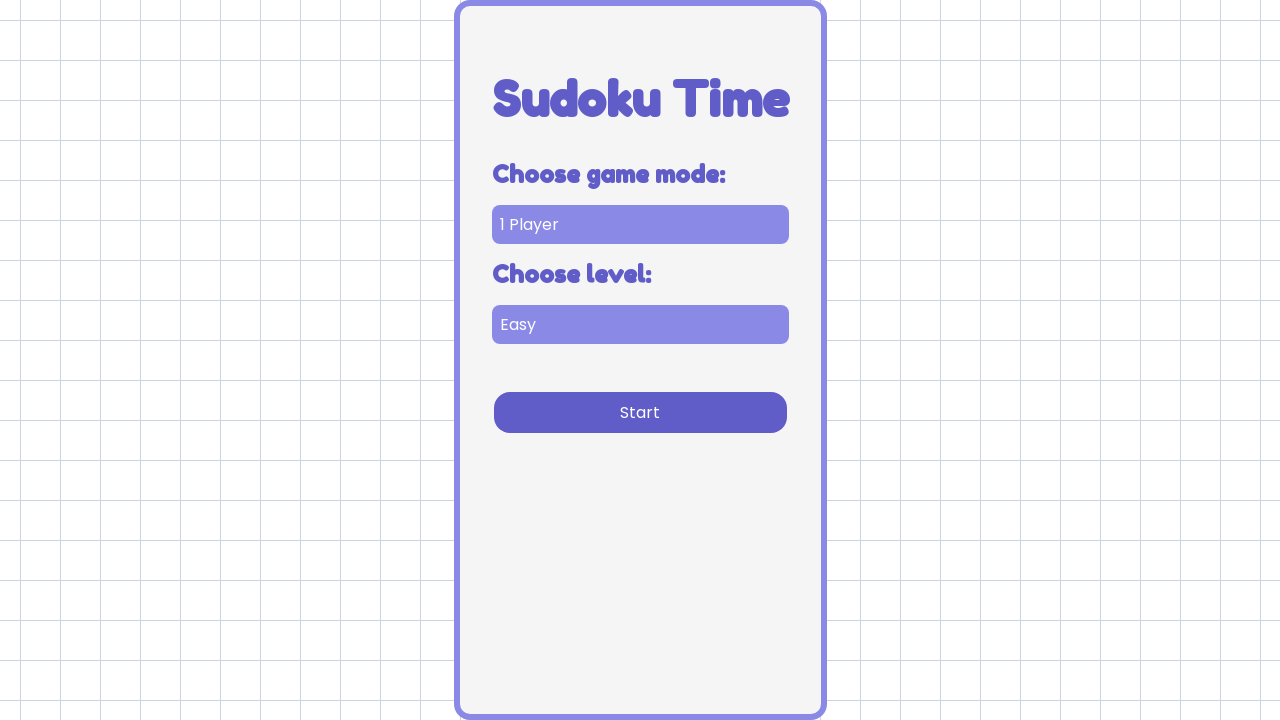

Selected single player game mode on [data-testid='game-mode-selector']
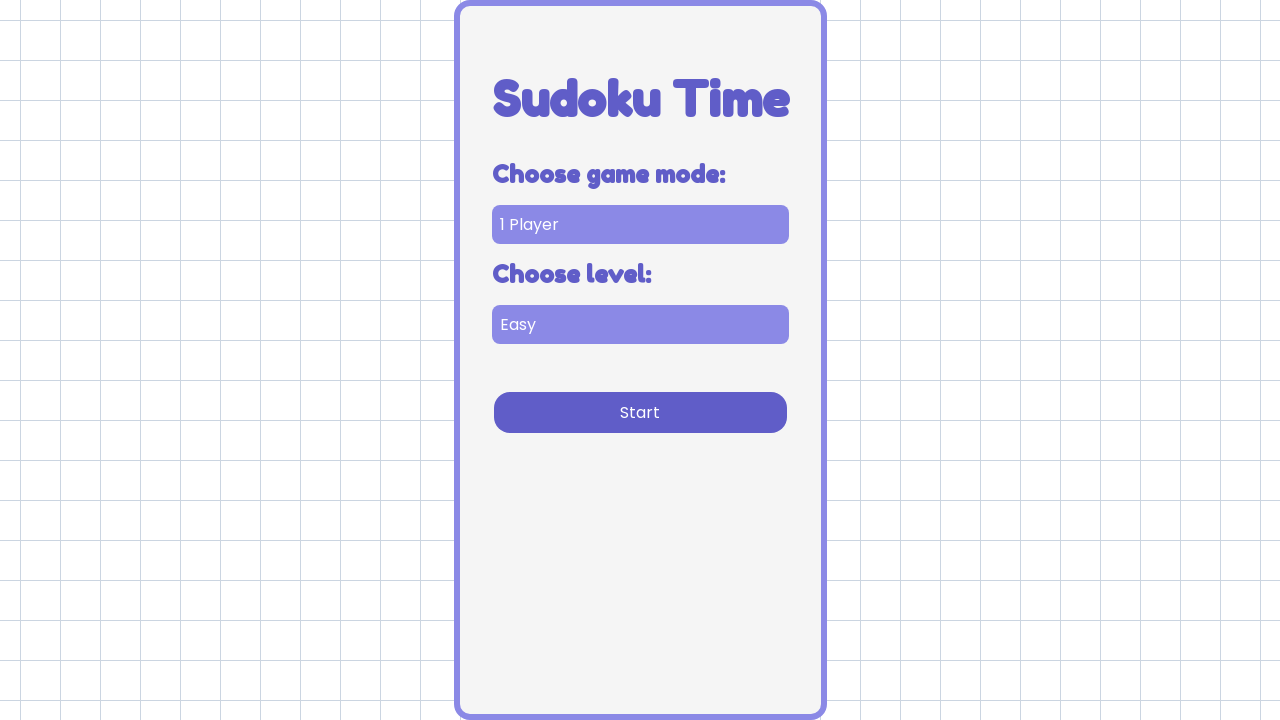

Selected easy difficulty level on [data-testid='difficulty-selector']
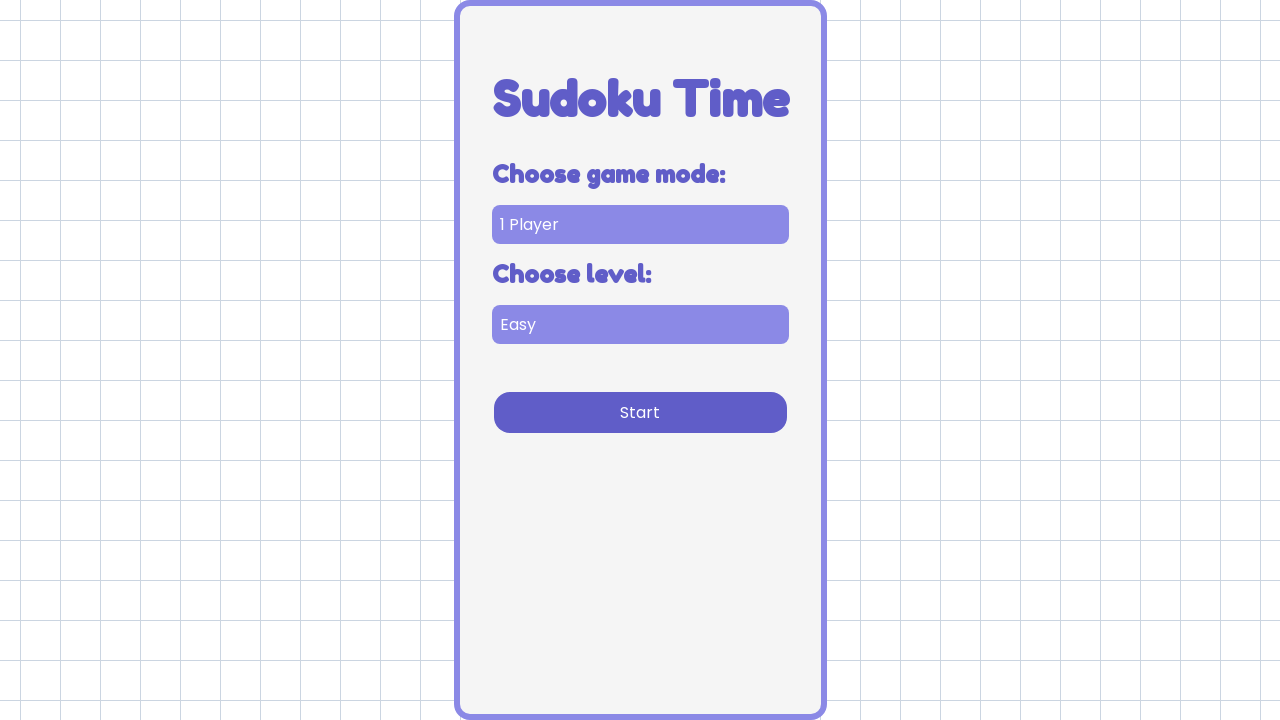

Clicked start button to begin single player game at (640, 412) on [data-testid='start-cta']
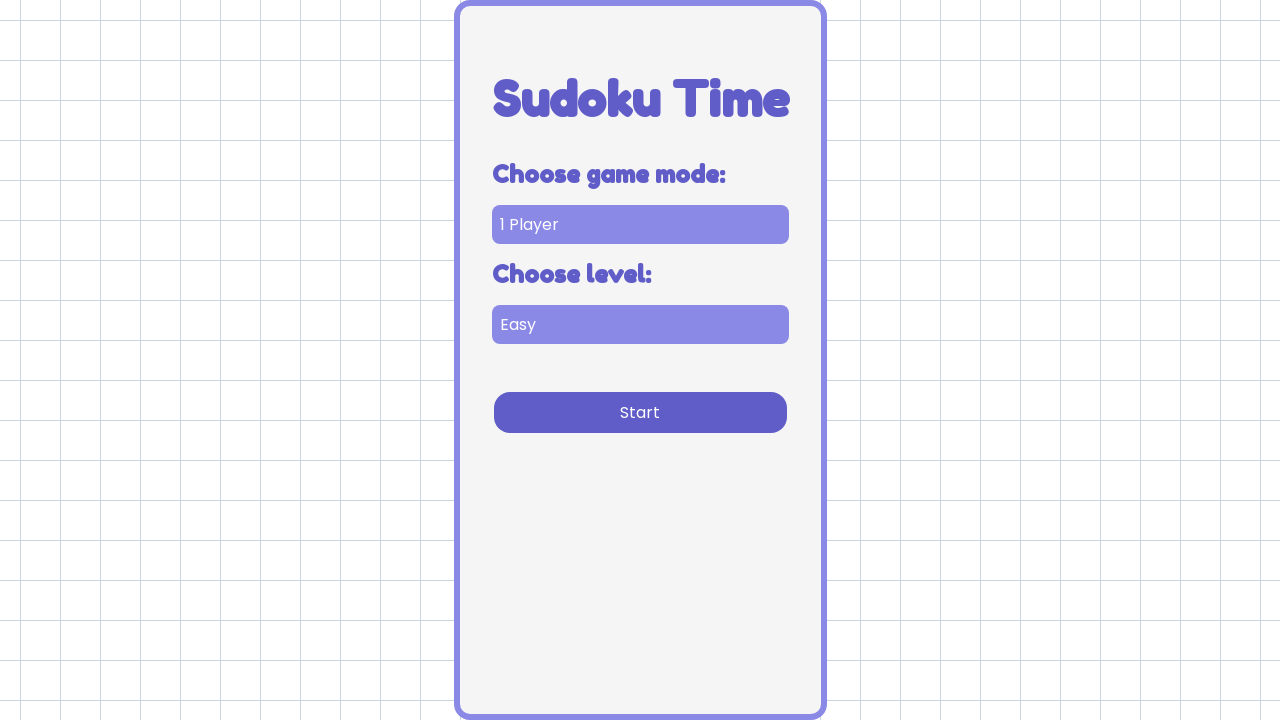

Clicked validate button for player one at (559, 46) on [data-testid='validate-player-one']
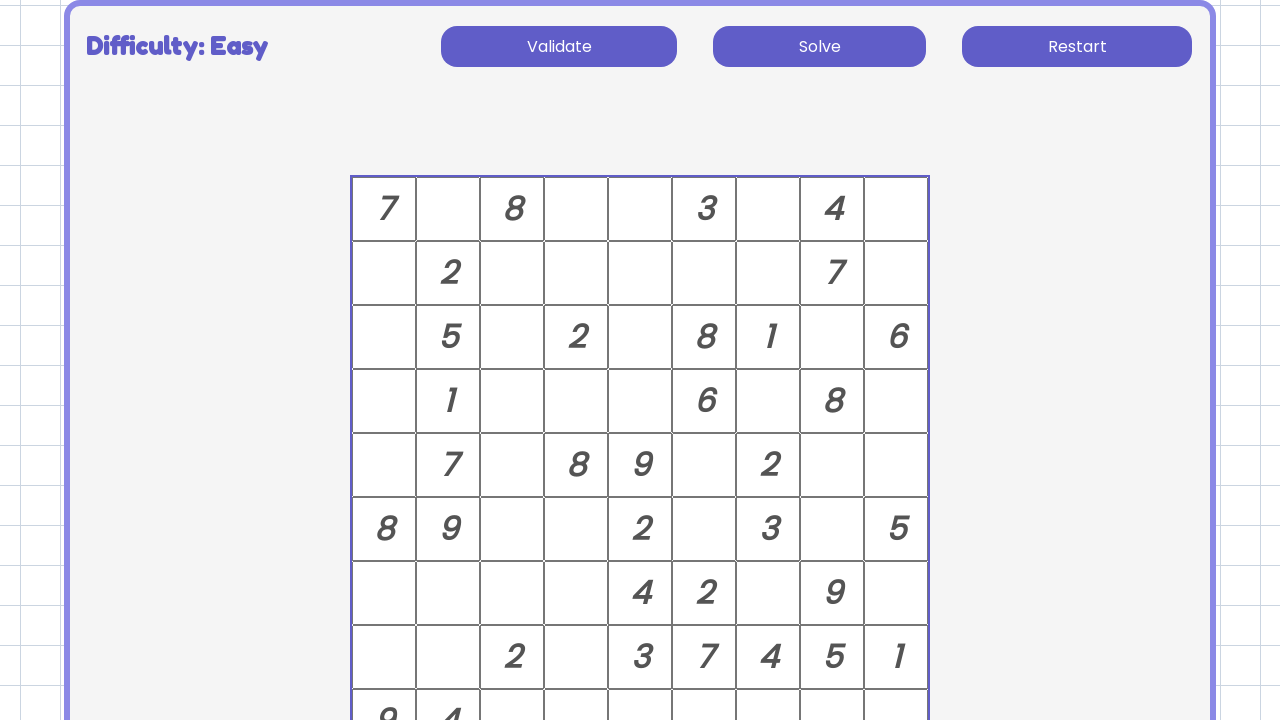

Validation popup appeared with error message
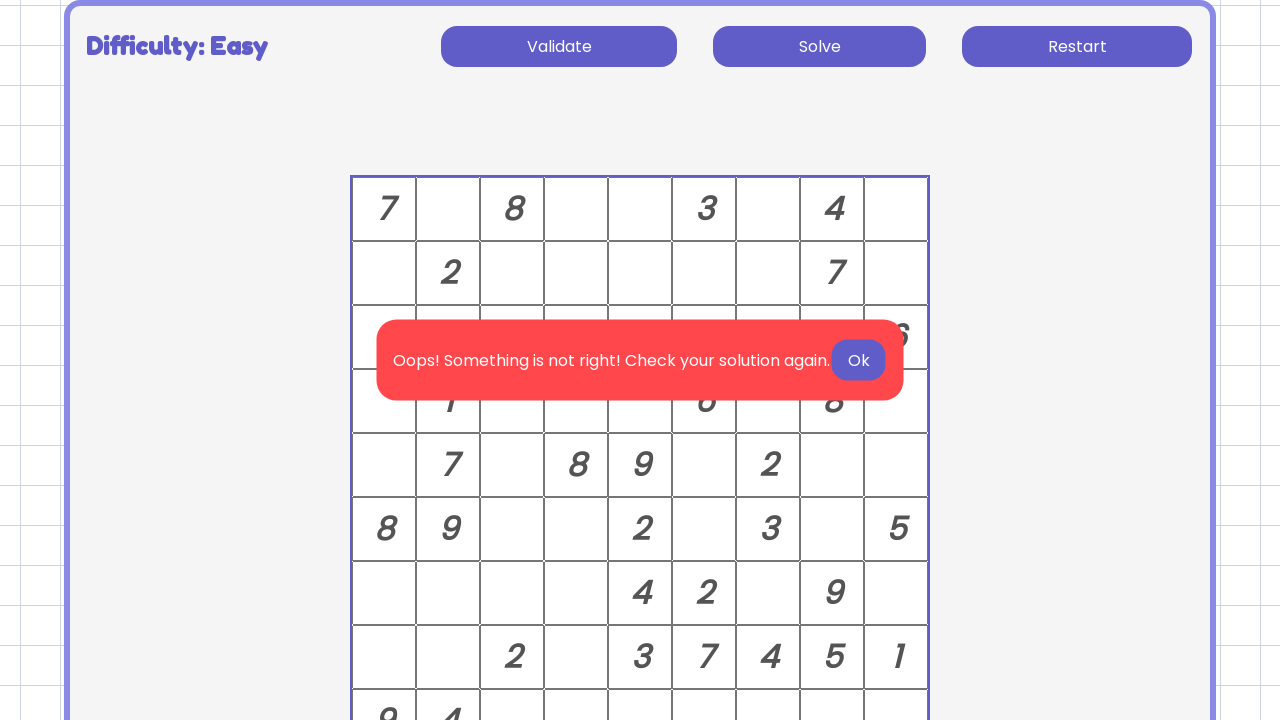

Clicked OK button to dismiss validation error popup at (858, 360) on [data-testid='validation-ok']
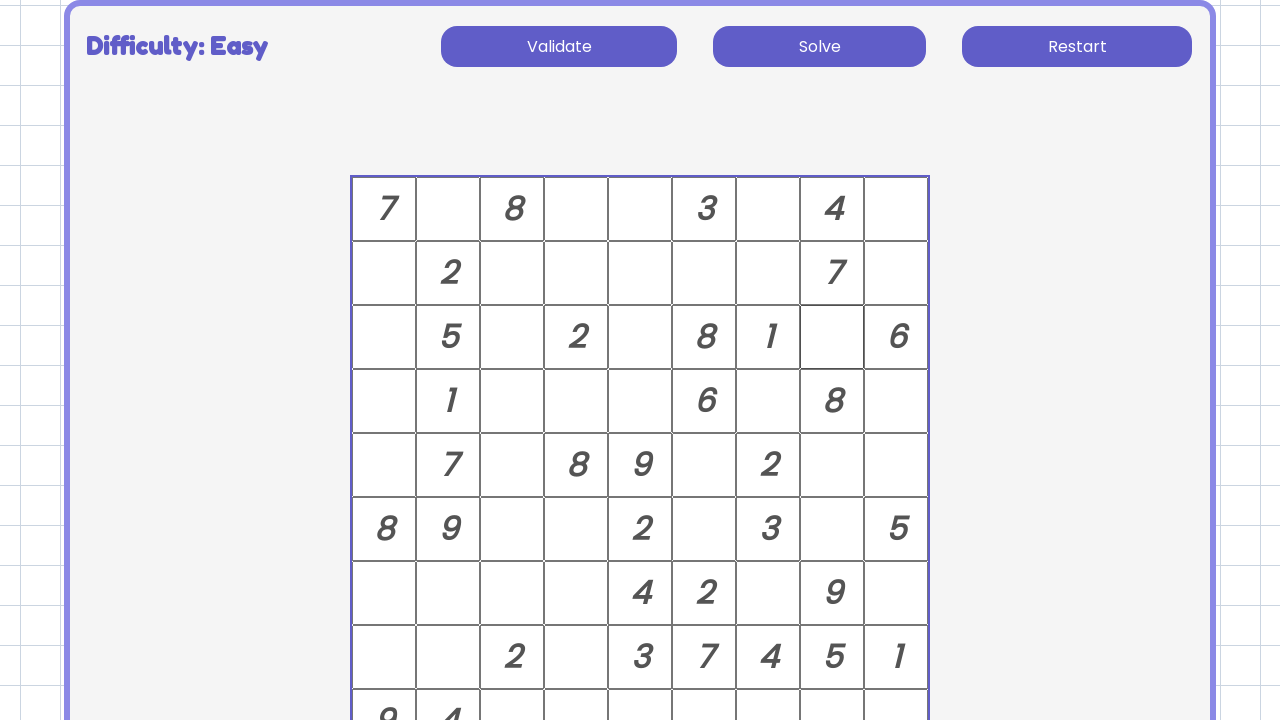

Validation popup has been hidden
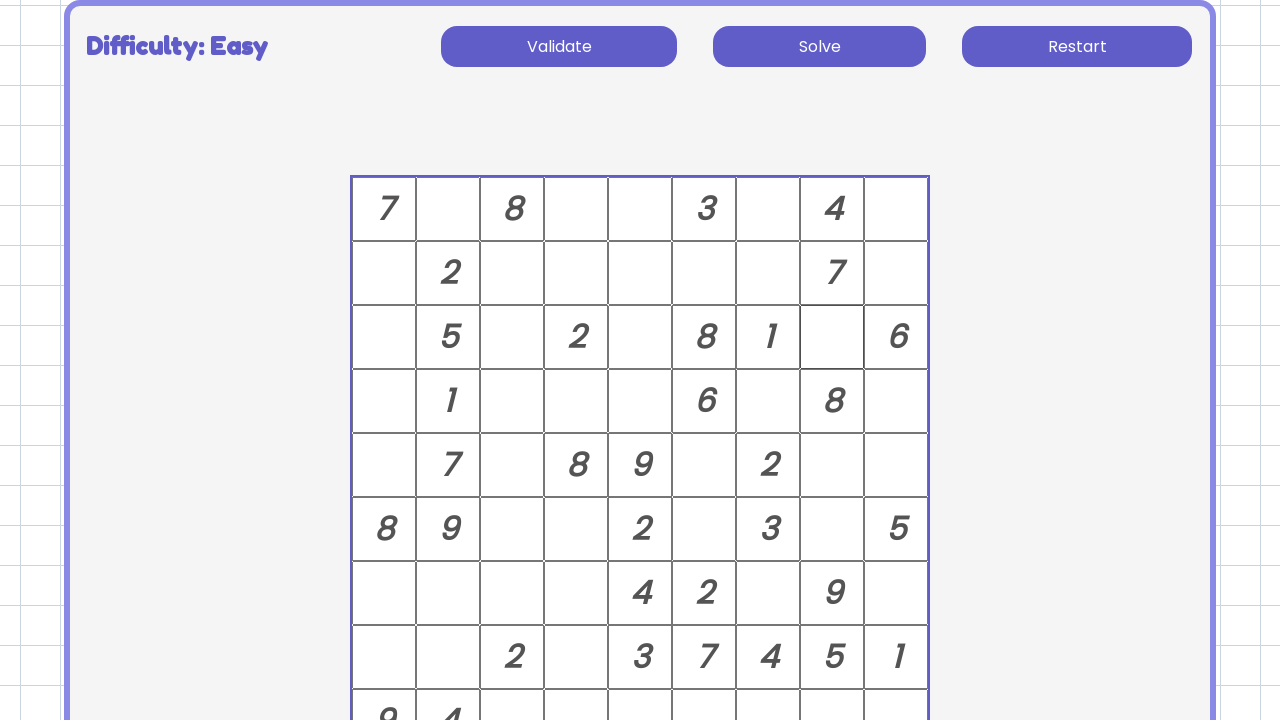

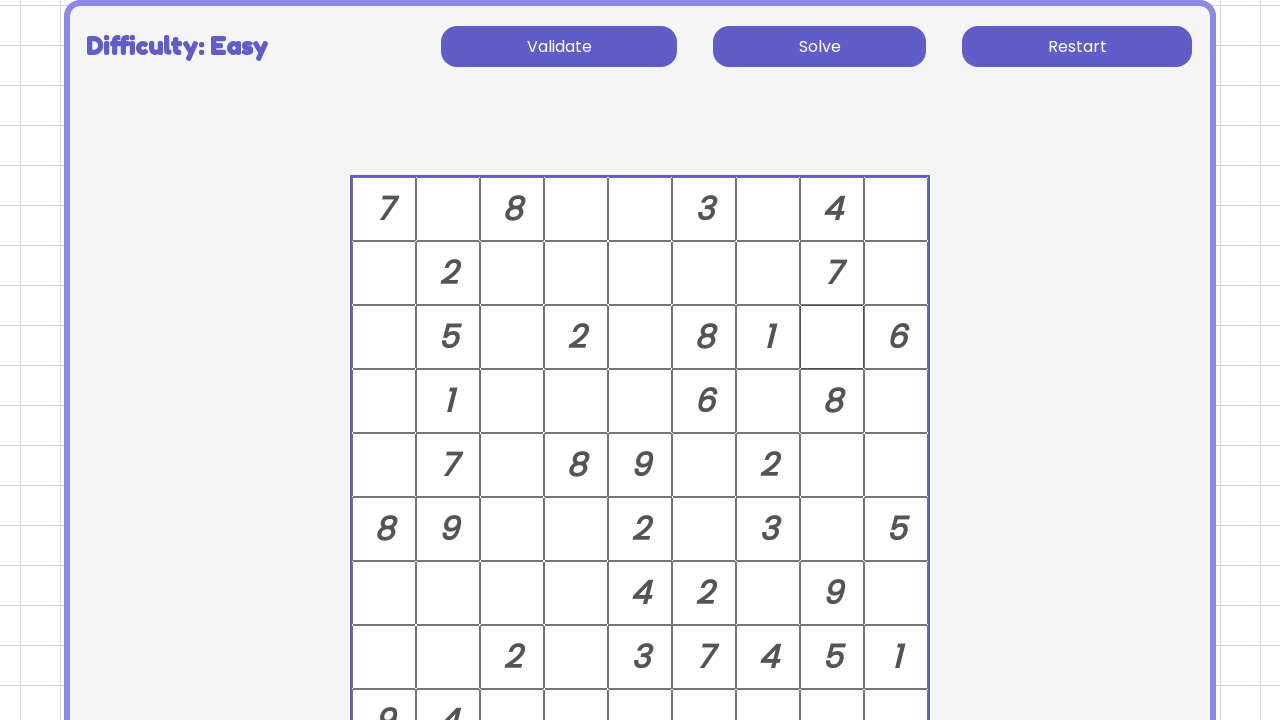